Opens the Demoblaze demo e-commerce website and verifies the page loads correctly by waiting for the main content to be visible.

Starting URL: https://www.demoblaze.com/

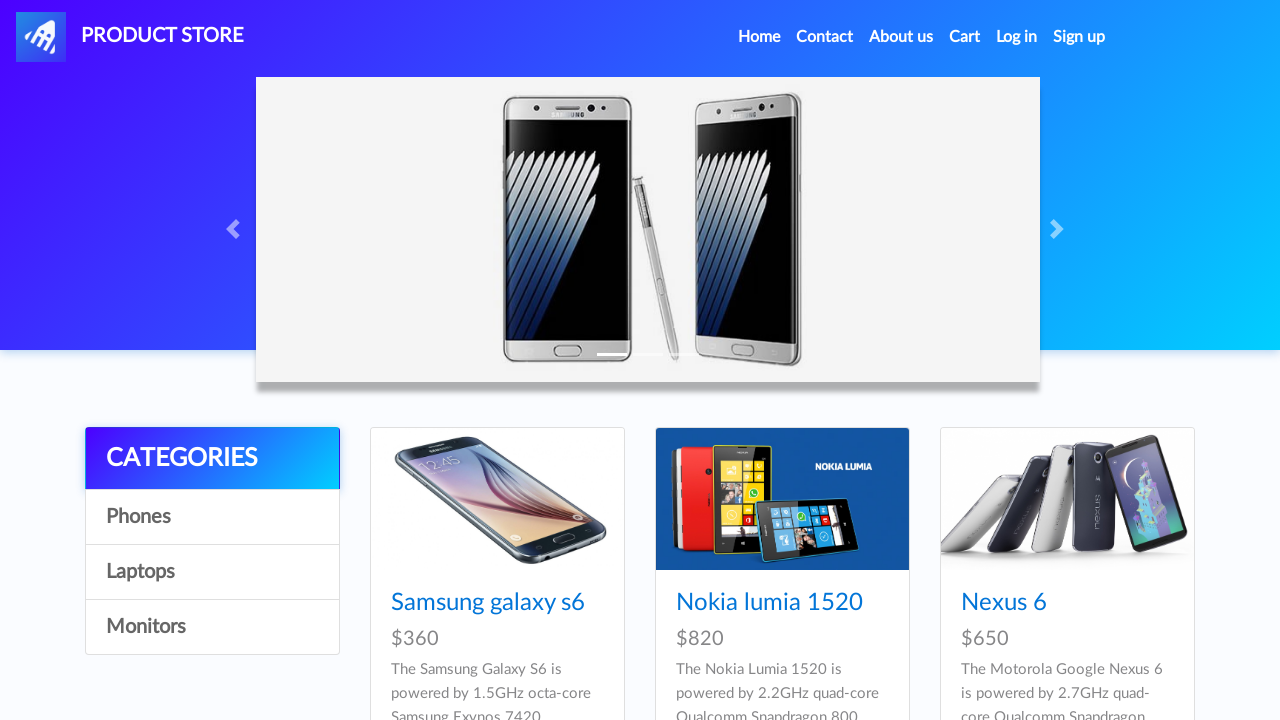

Navigated to Demoblaze demo e-commerce website
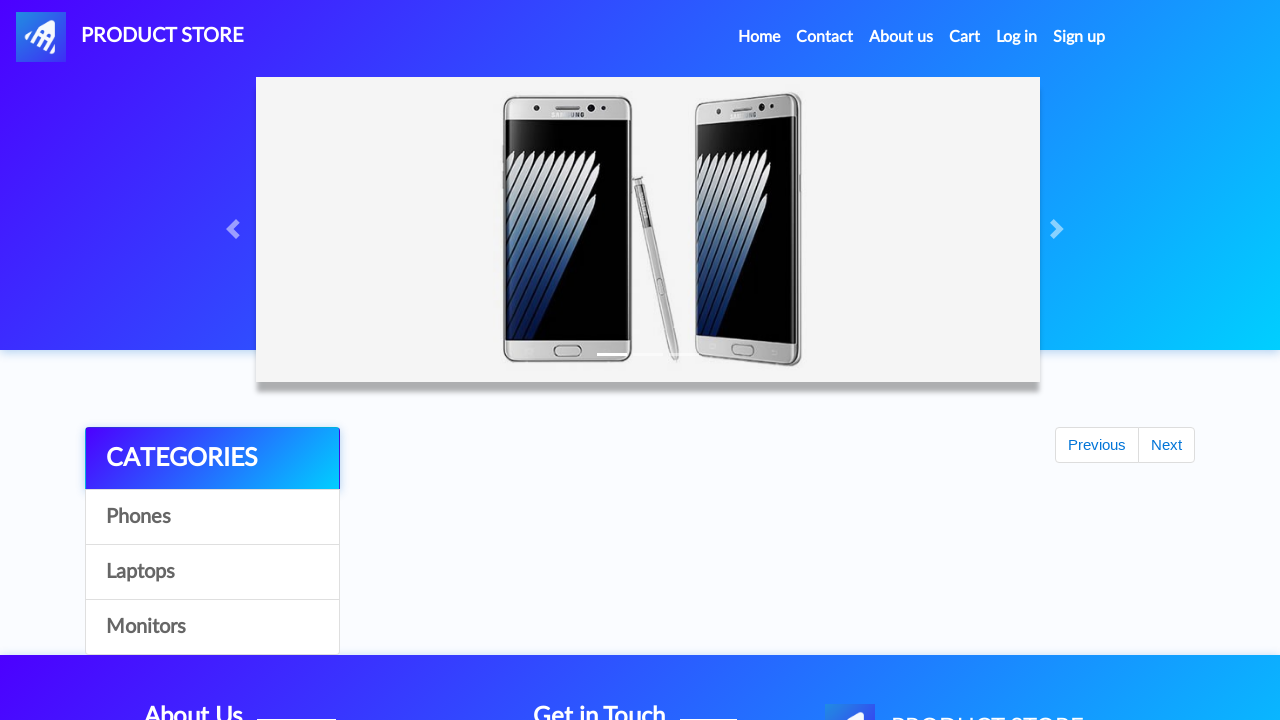

Main navbar element loaded
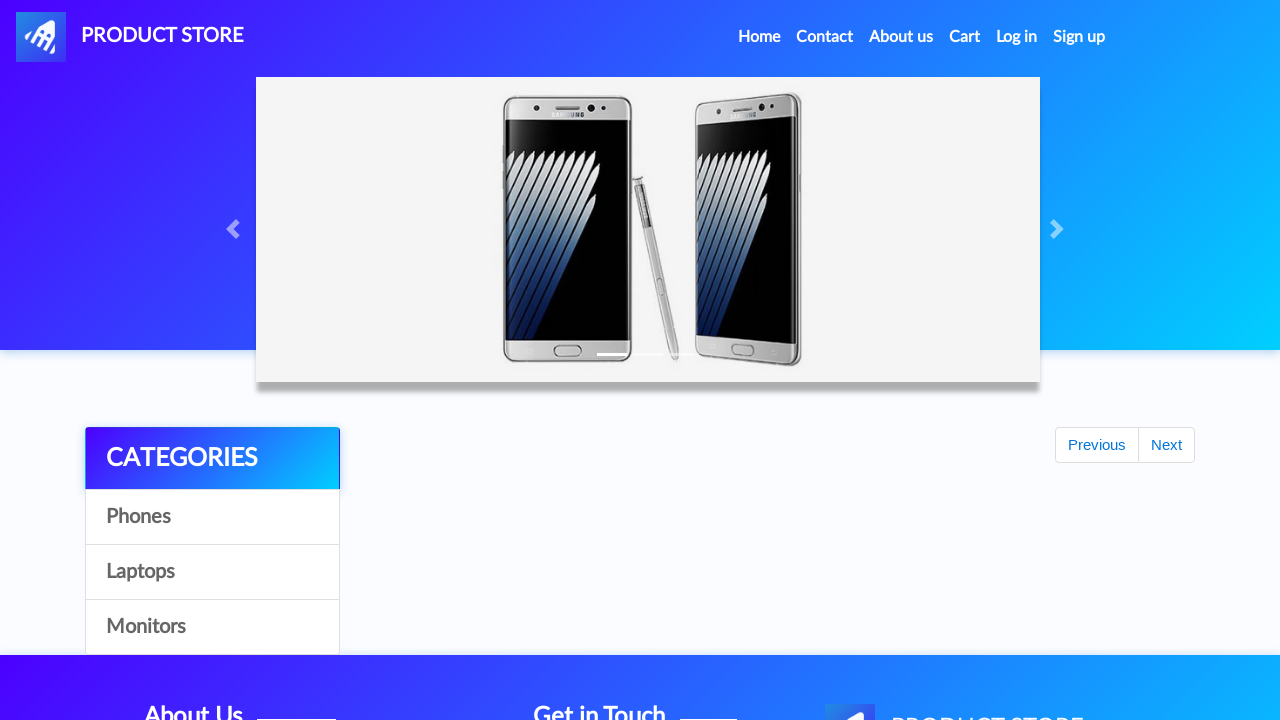

Navbar brand element is visible, page fully loaded
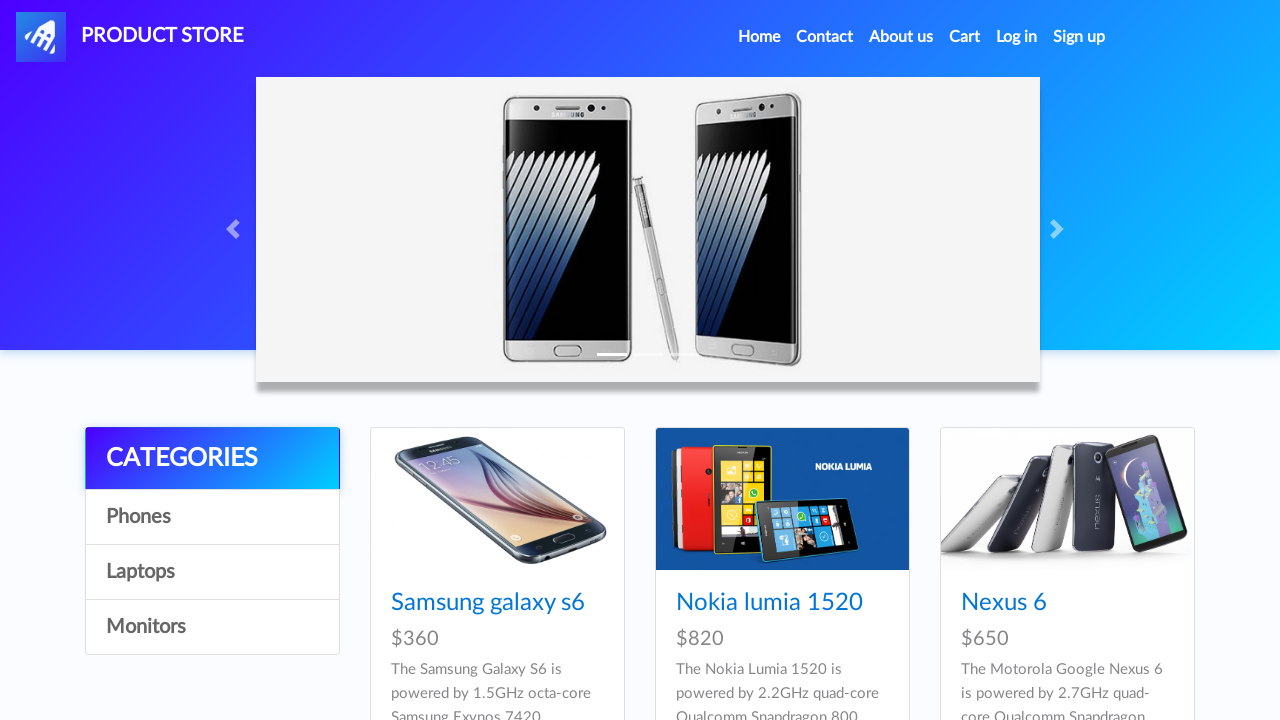

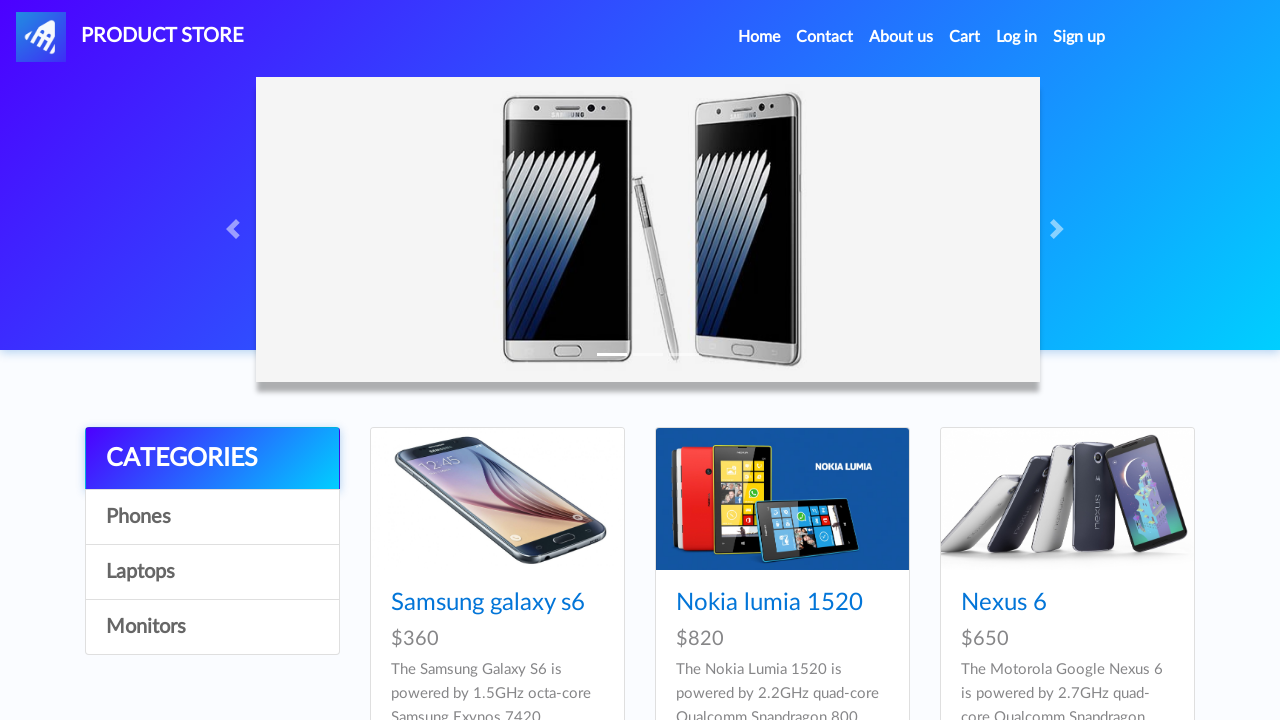